Books a one-way ticket on Delta Airlines by selecting destination, trip type, and departure date

Starting URL: https://www.delta.com/

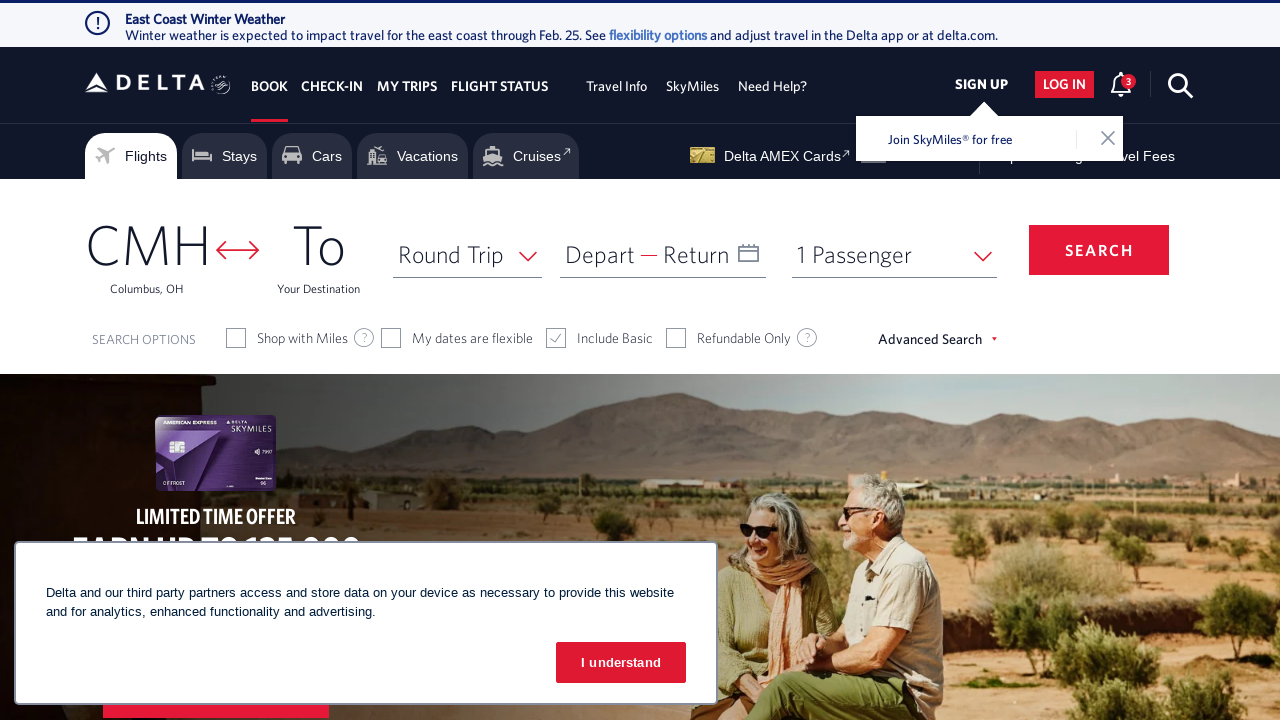

Clicked destination airport button at (319, 257) on #toAirportName
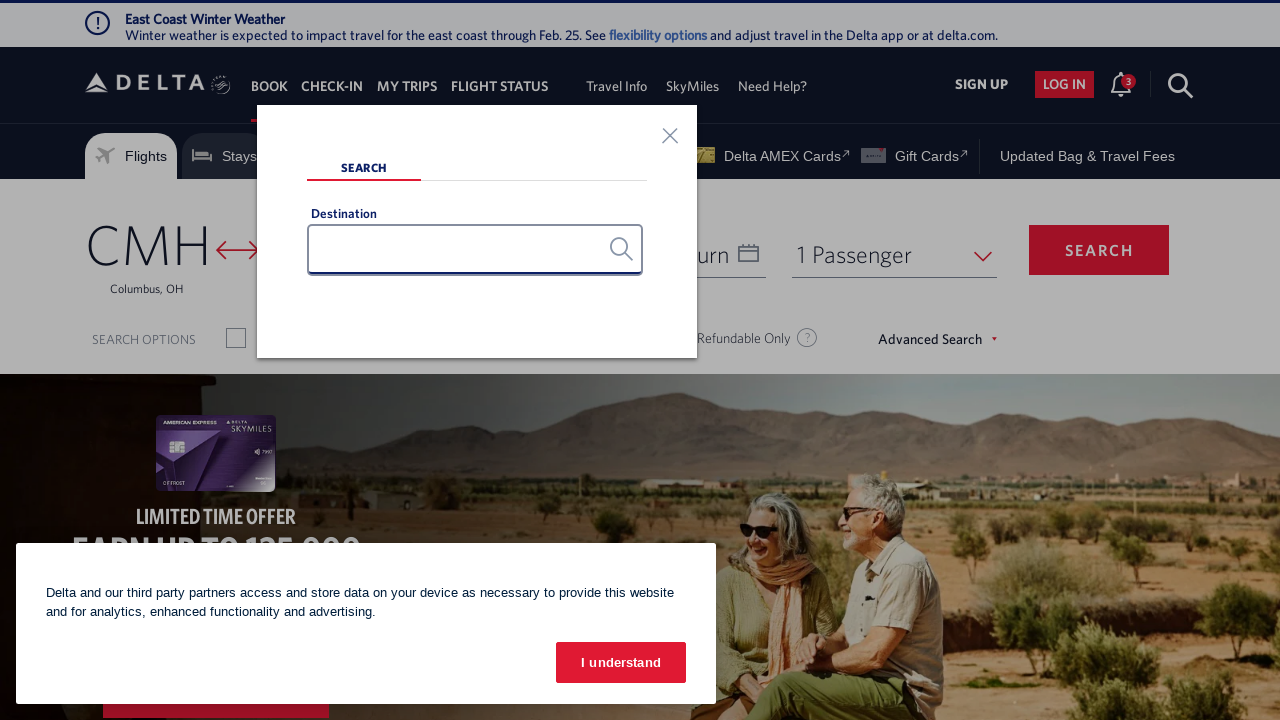

Entered destination airport code 'CPH' on #search_input
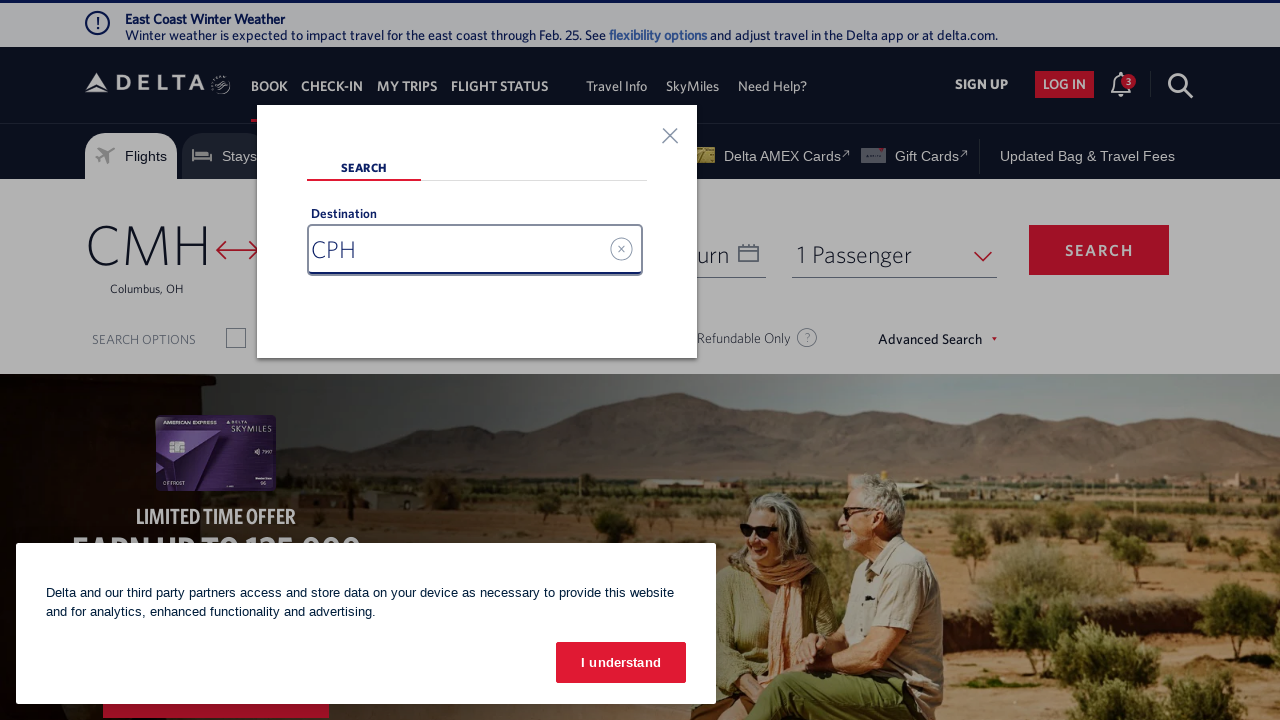

Selected CPH from airport dropdown at (338, 308) on .airport-list.ng-star-inserted span:first-child
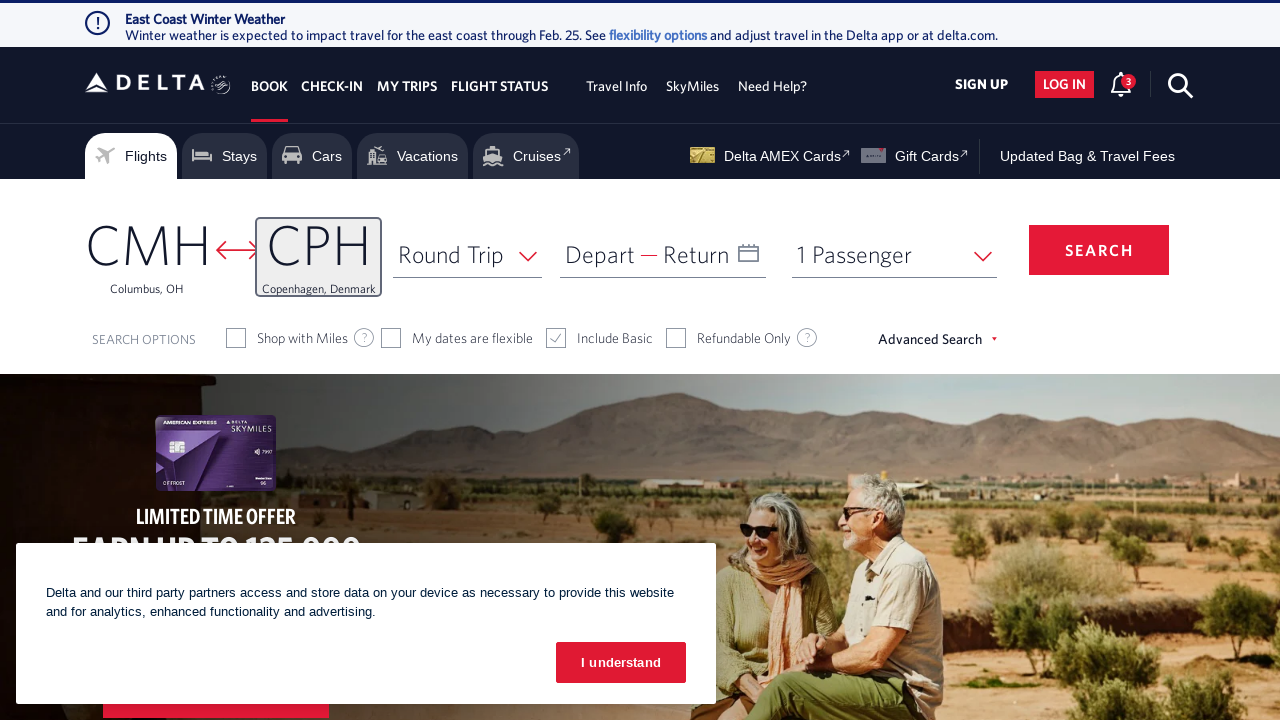

Clicked trip type selector at (451, 254) on #selectTripType-val
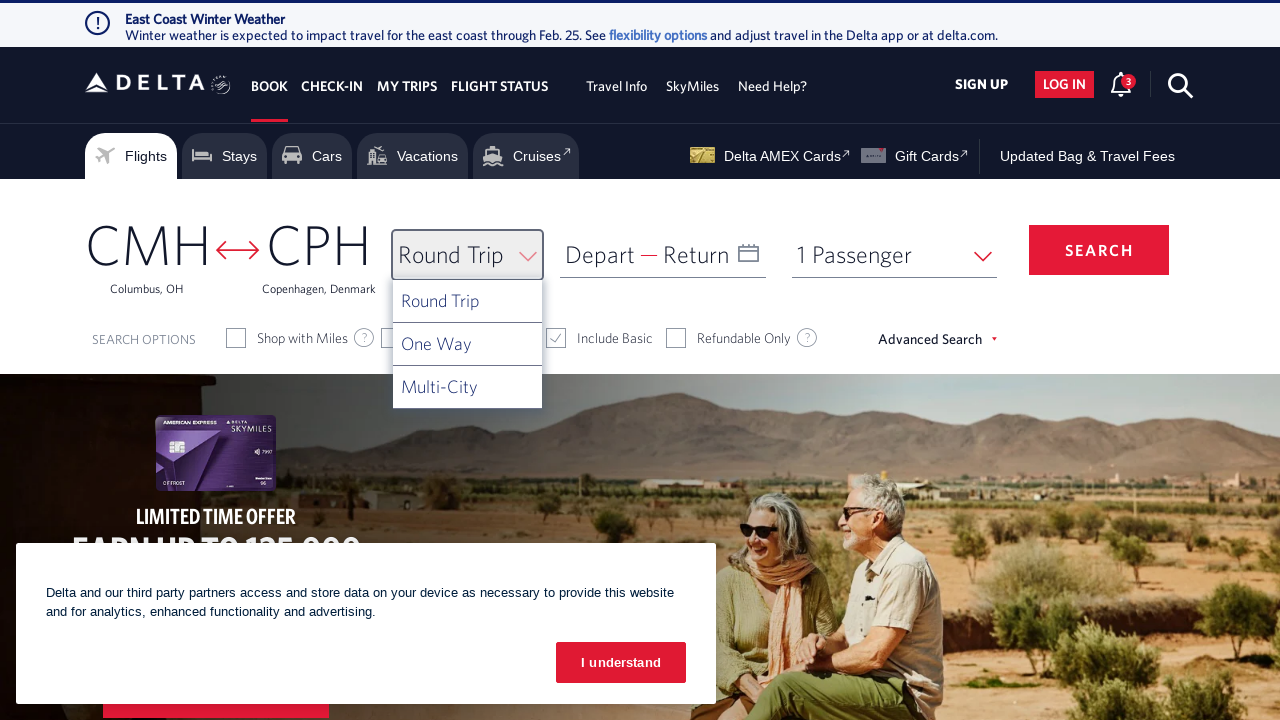

Selected 'One Way' trip type at (468, 348) on #ui-list-selectTripType1
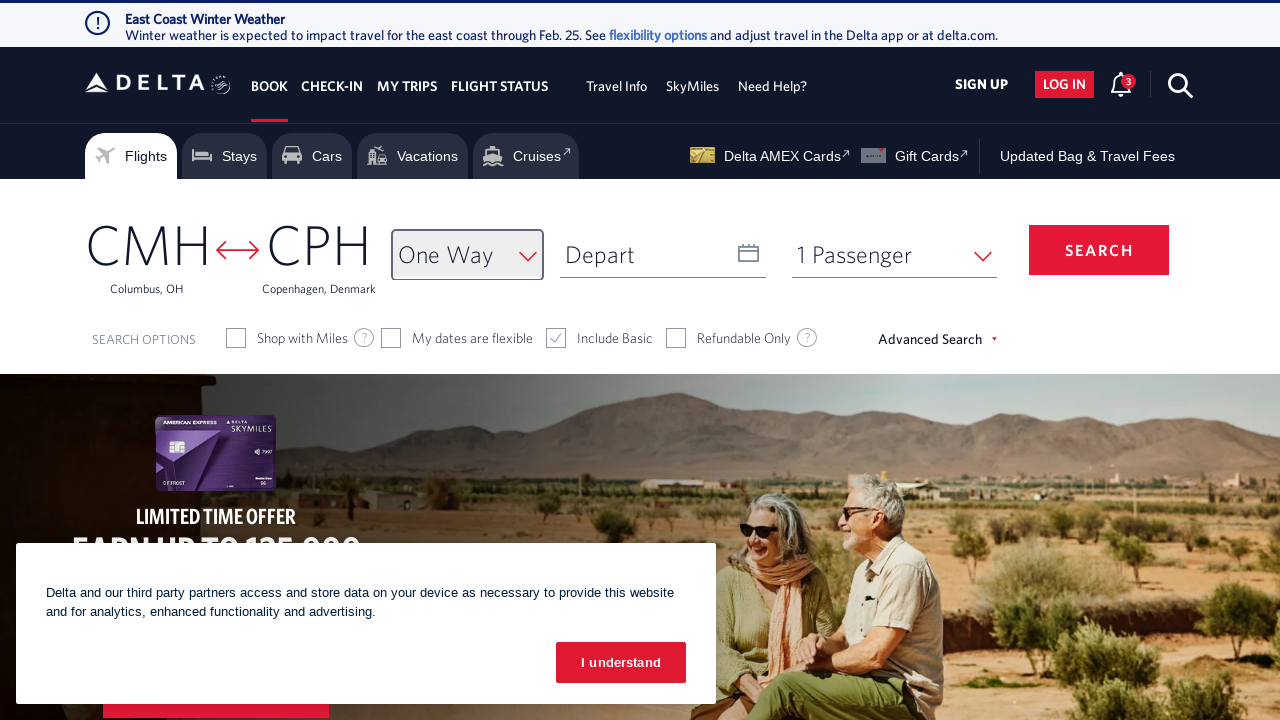

Clicked departure date picker at (663, 254) on #input_departureDate_1
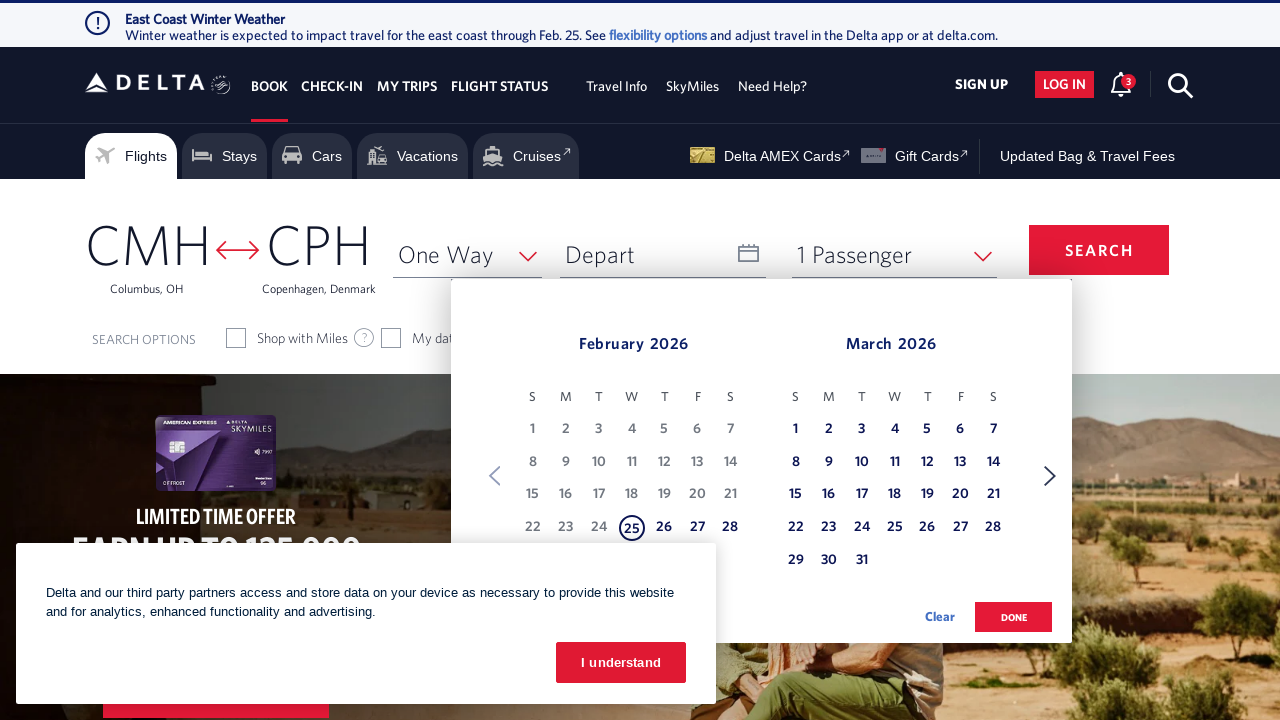

Calendar container loaded
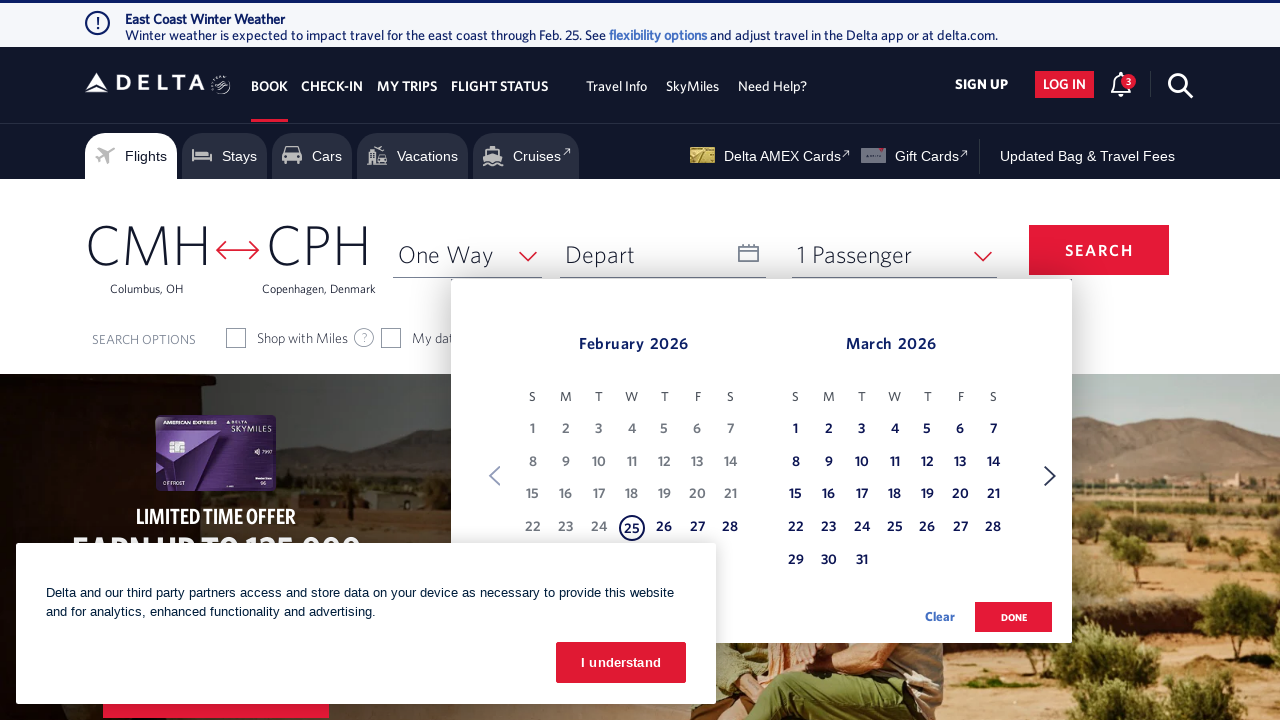

Navigated calendar to next month at (1050, 476) on a[title='To select next month'] span
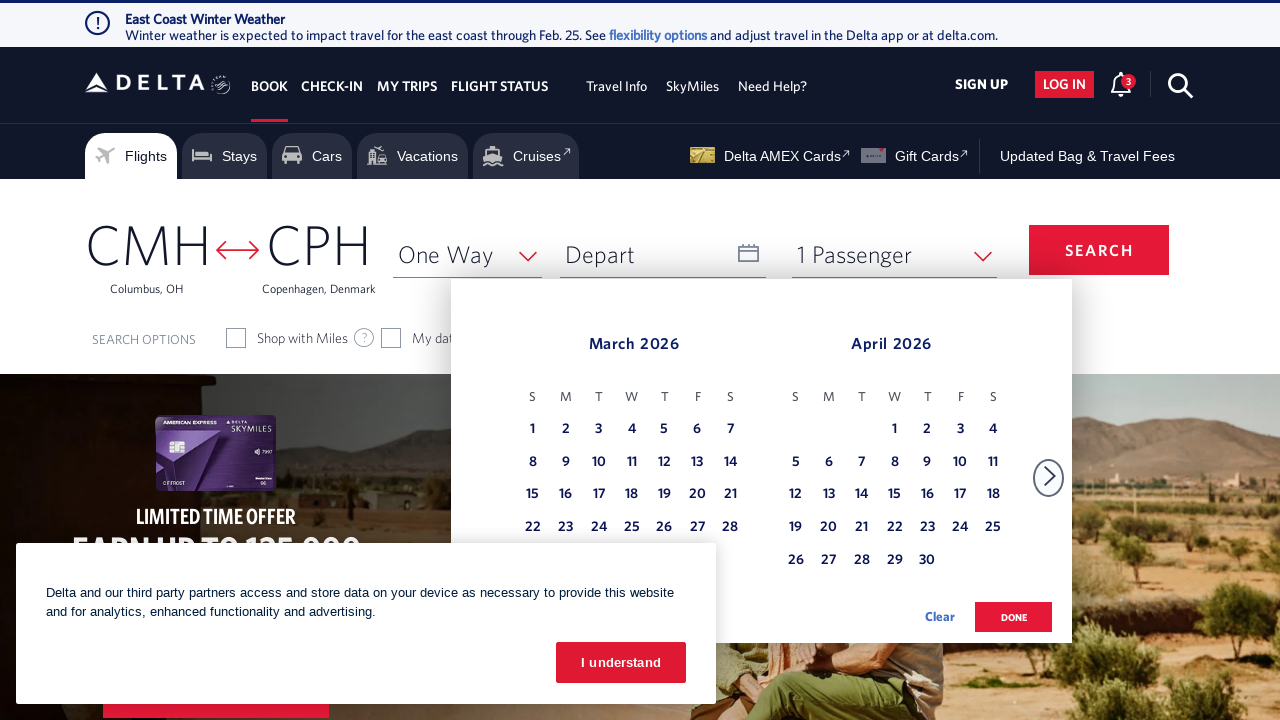

Navigated calendar to next month at (1050, 476) on a[title='To select next month'] span
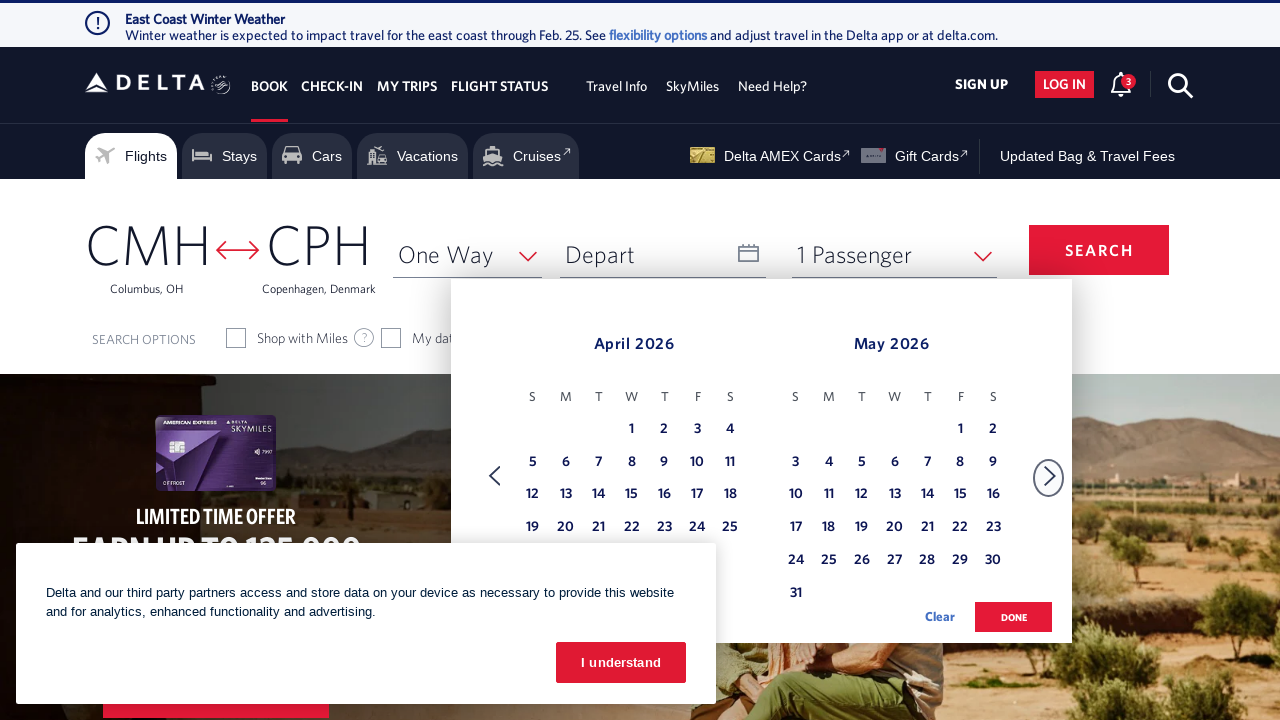

Navigated calendar to next month at (1050, 476) on a[title='To select next month'] span
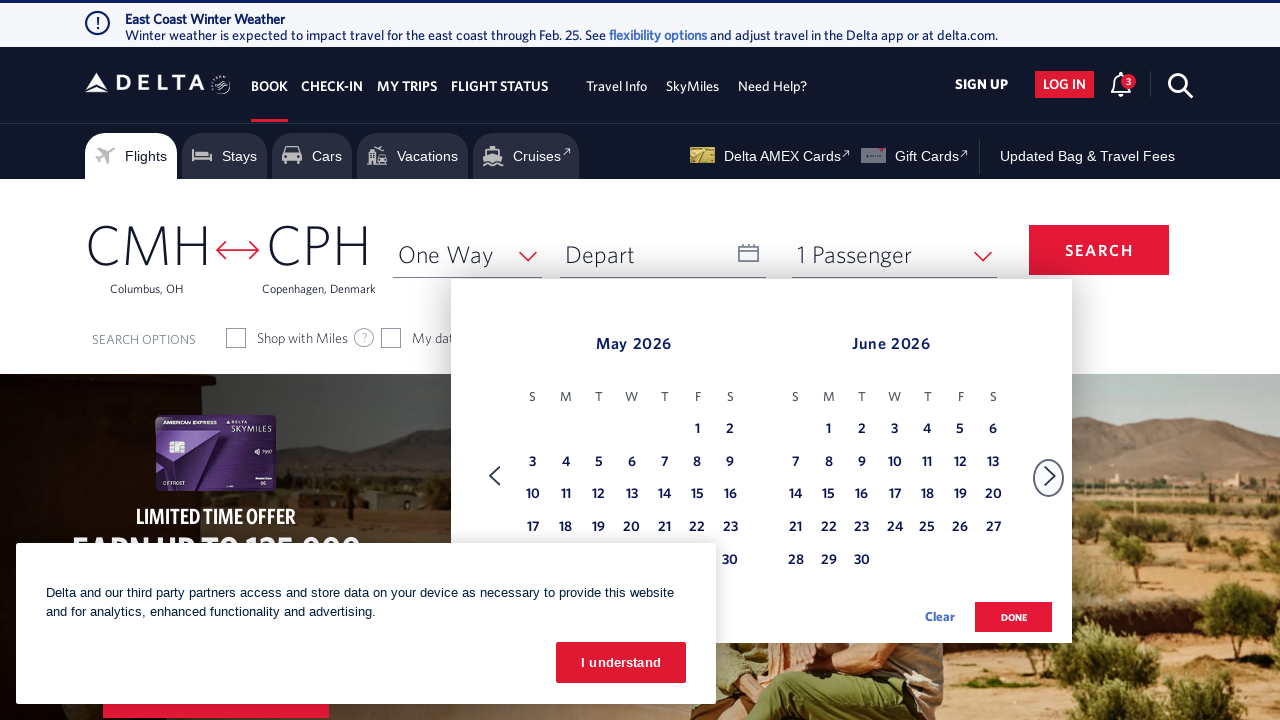

Navigated calendar to next month at (1050, 476) on a[title='To select next month'] span
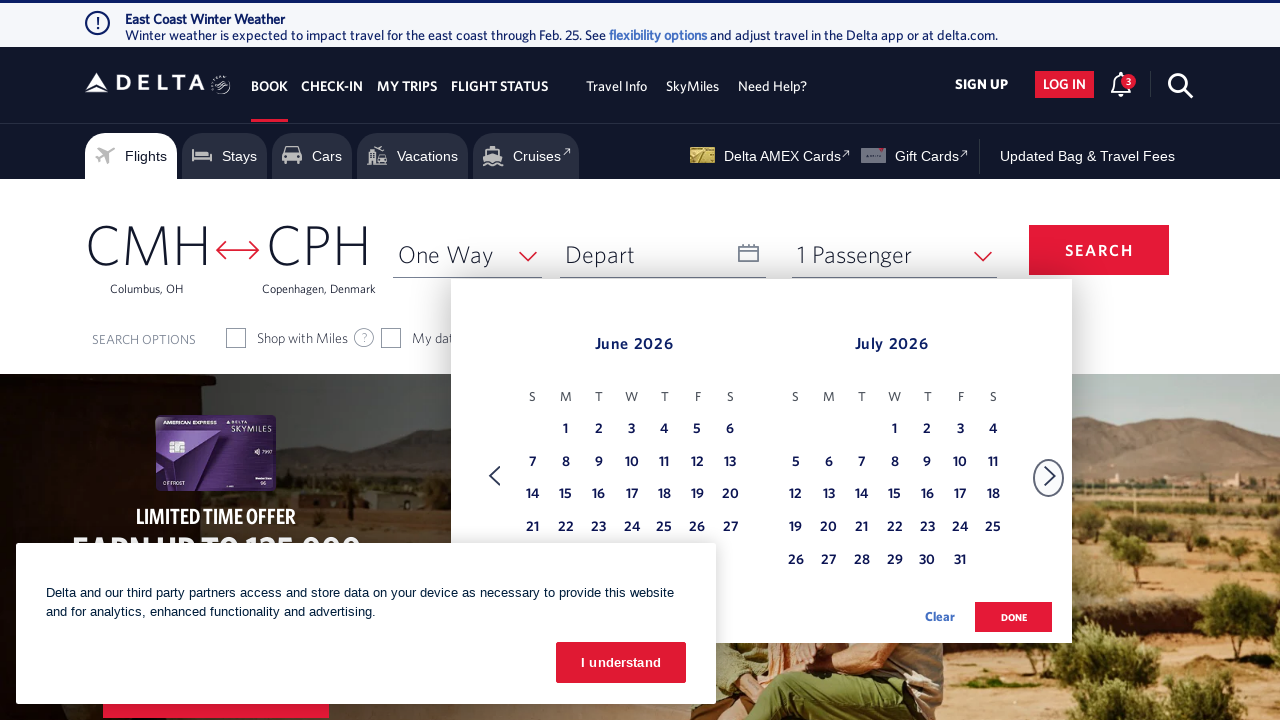

Navigated calendar to next month at (1050, 476) on a[title='To select next month'] span
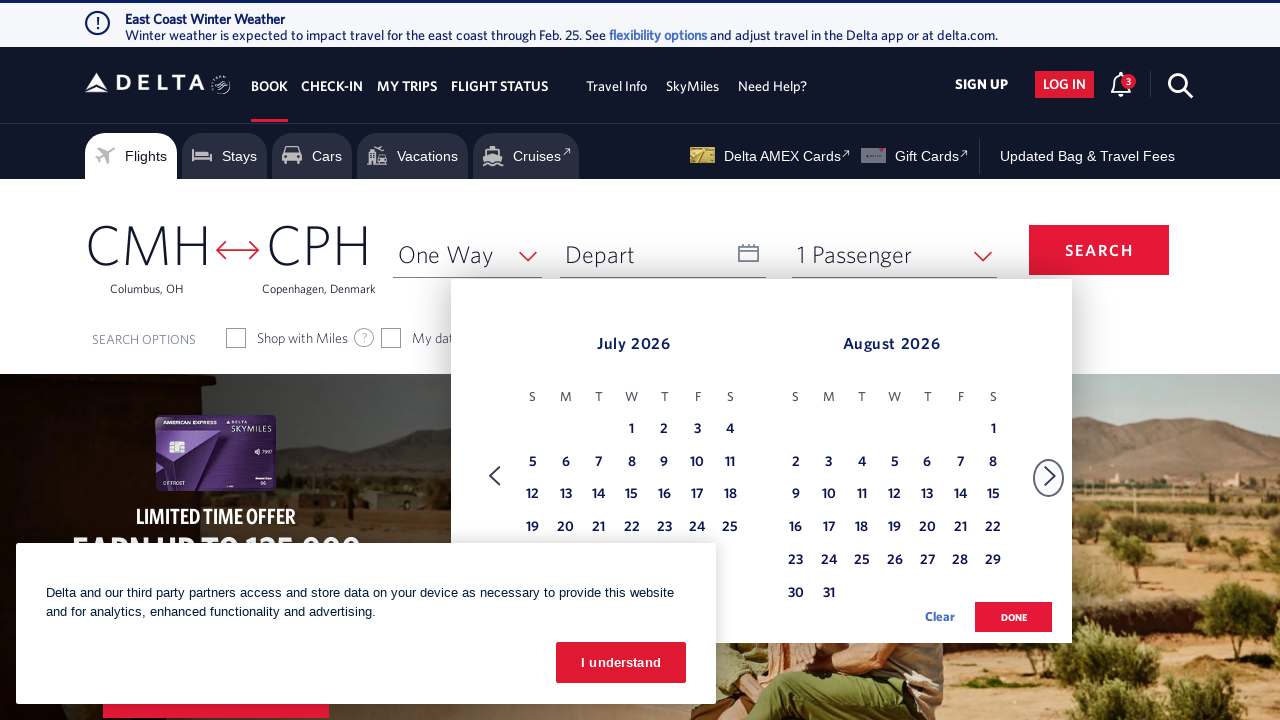

Selected departure date: August 29, 2026 at (993, 561) on .dl-datepicker-group .dl-state-default >> nth=59
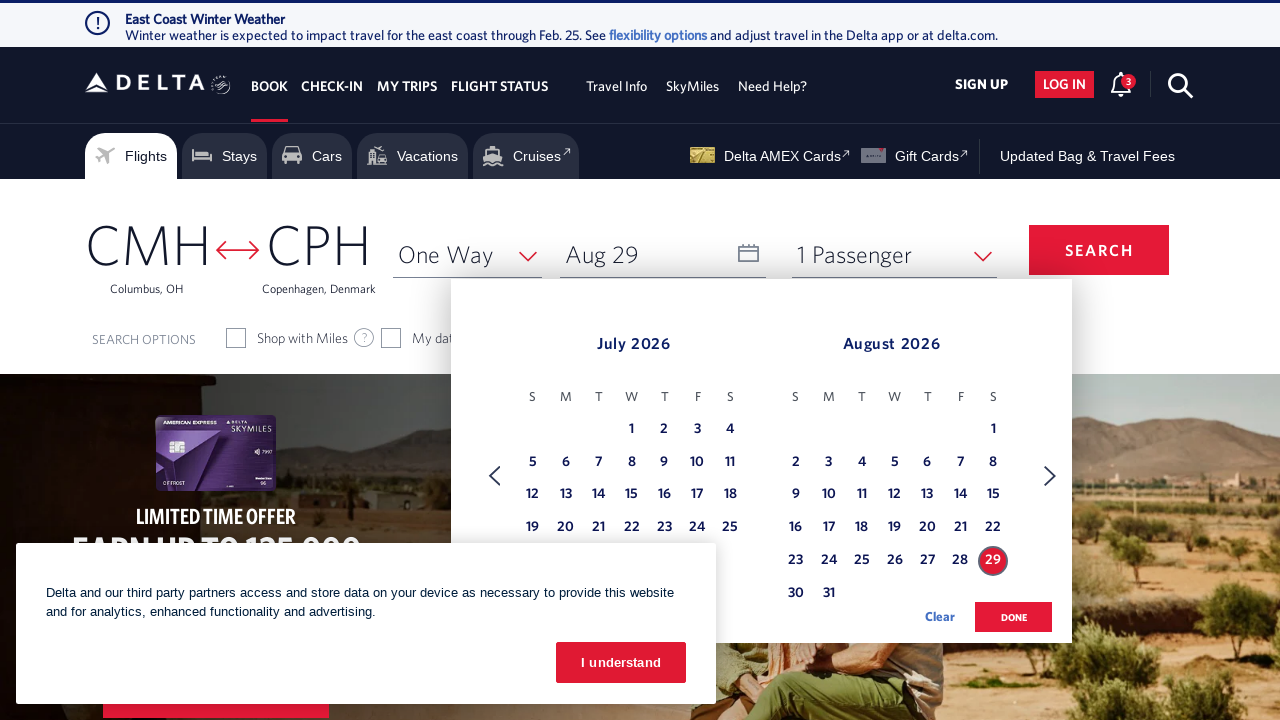

Clicked done button to confirm date selection at (1014, 617) on .donebutton
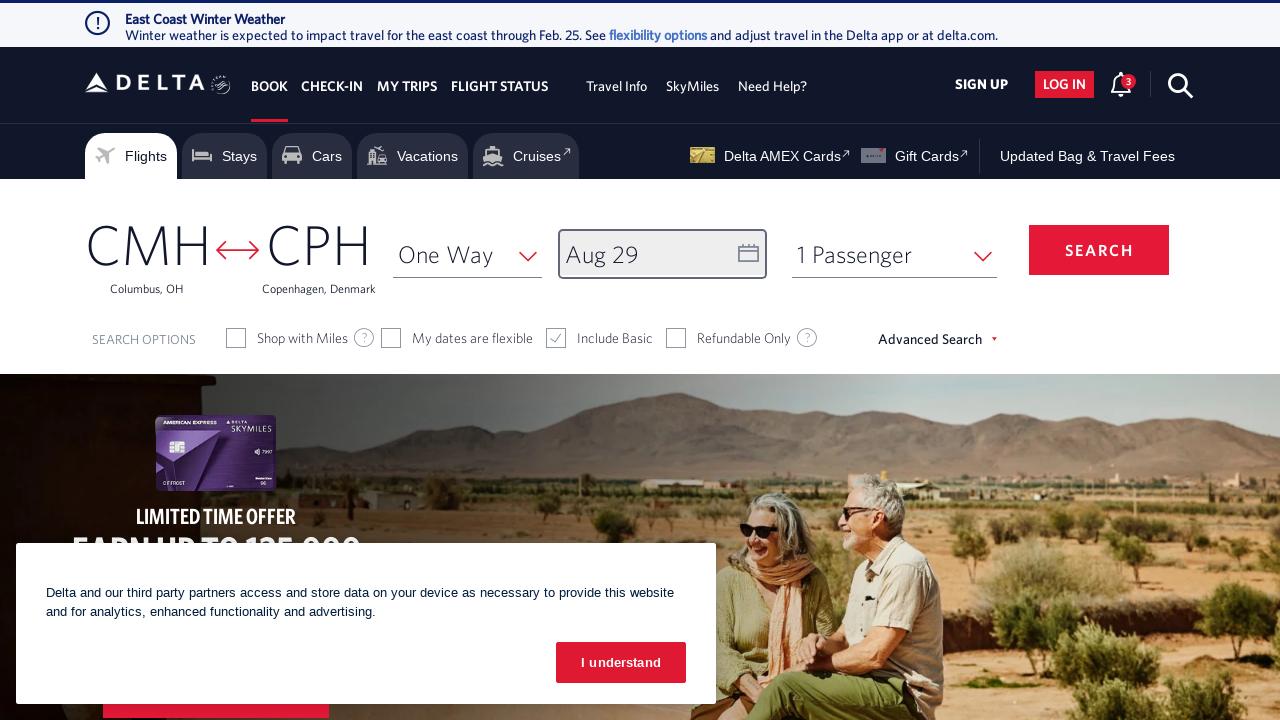

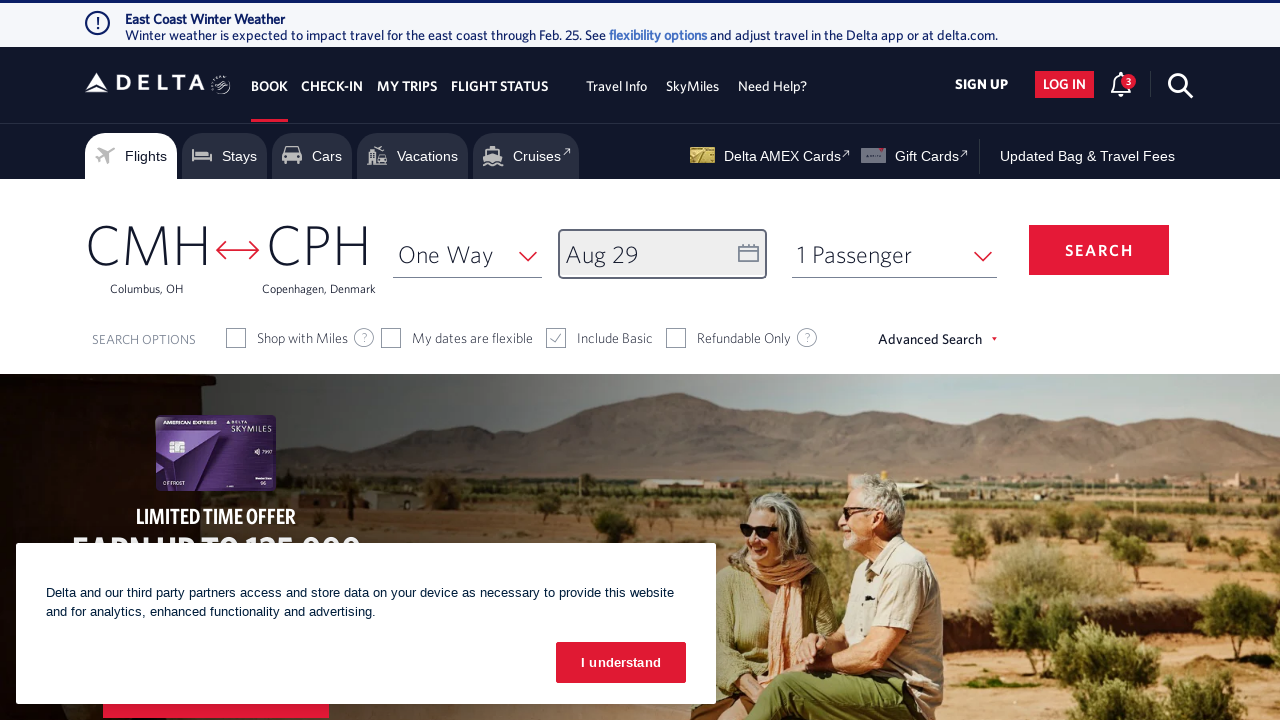